Tests checkbox selection by clicking every alternate checkbox (even-indexed ones) on the automation practice page

Starting URL: https://rahulshettyacademy.com/AutomationPractice/

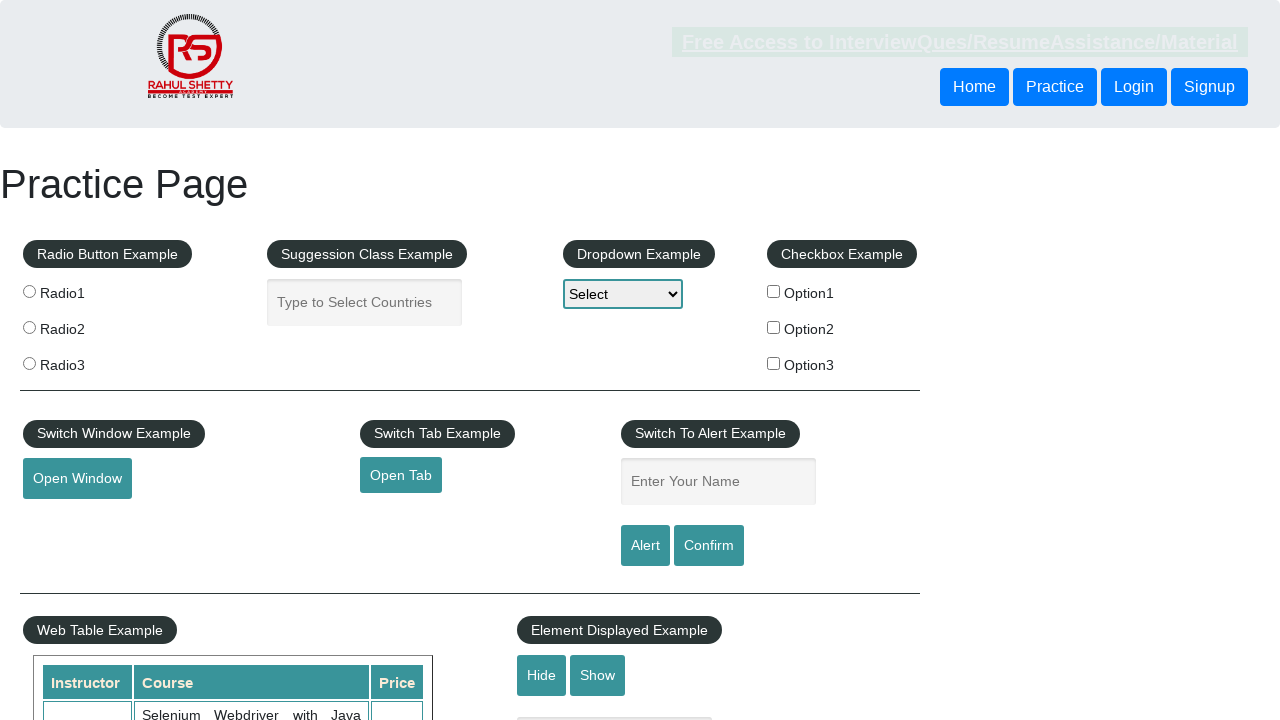

Located all checkboxes on the automation practice page
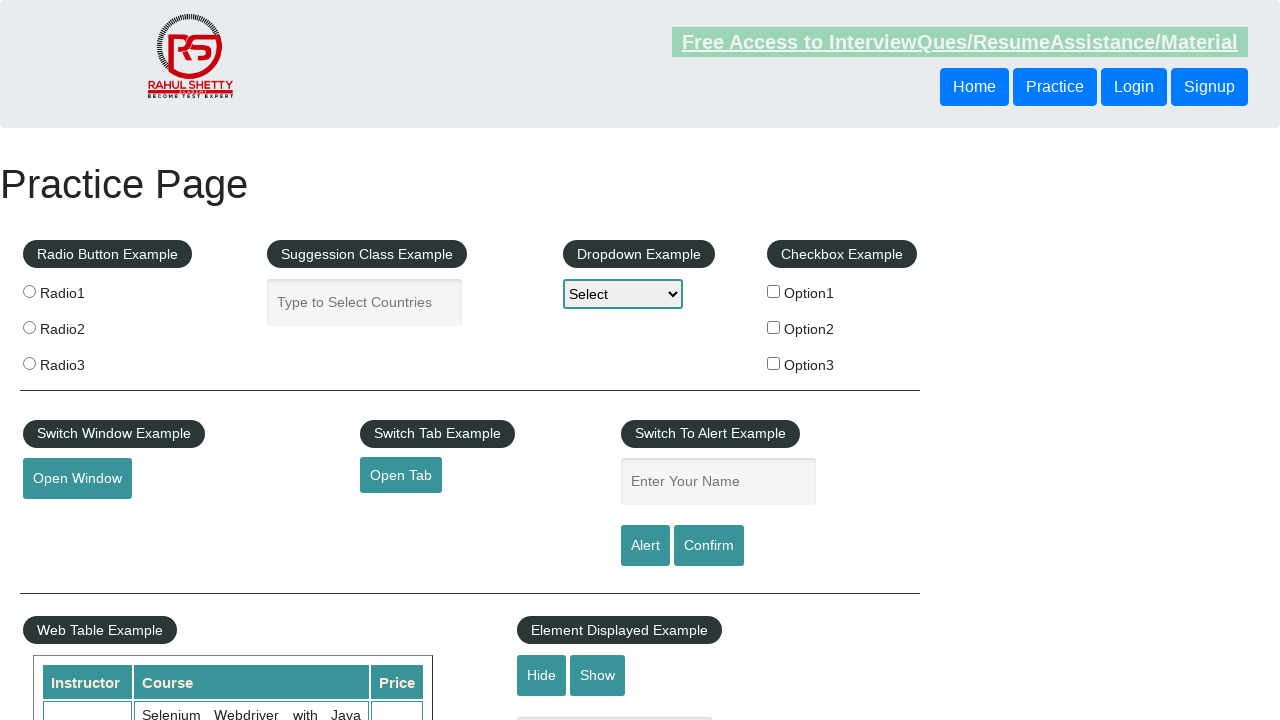

Clicked even-indexed checkbox 0 at (774, 291) on input[type='checkbox'] >> nth=0
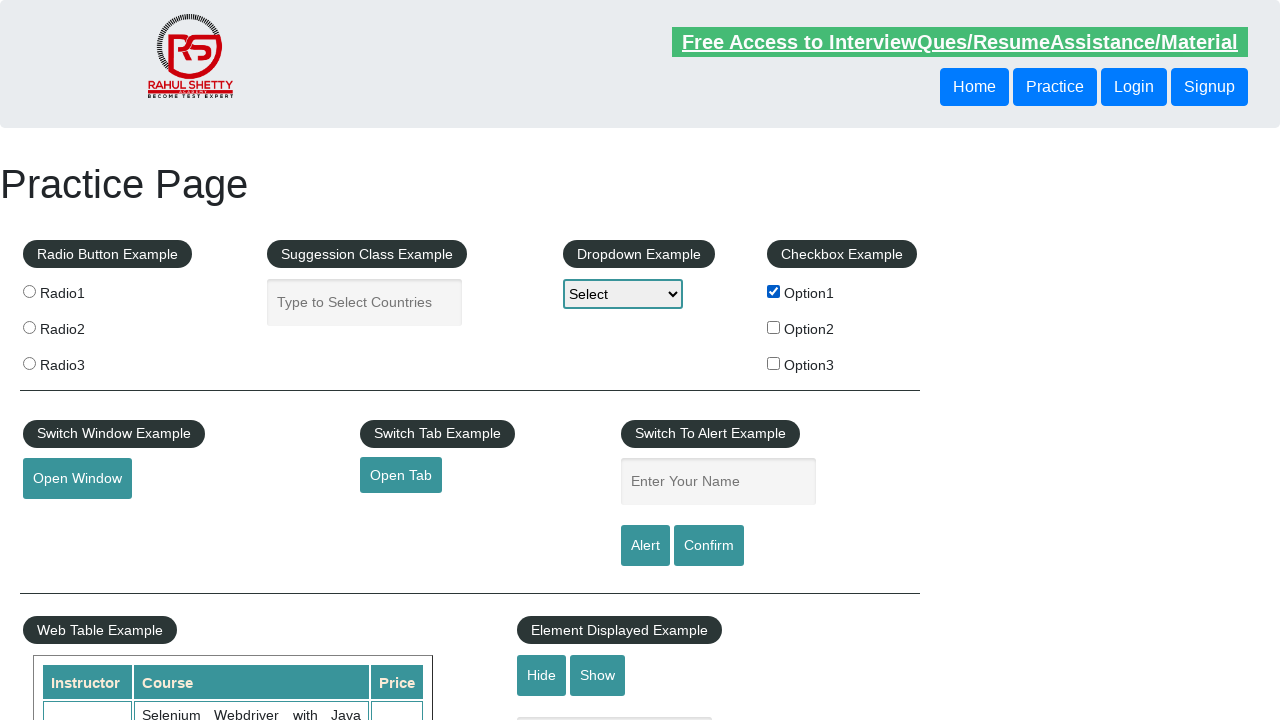

Clicked even-indexed checkbox 2 at (774, 363) on input[type='checkbox'] >> nth=2
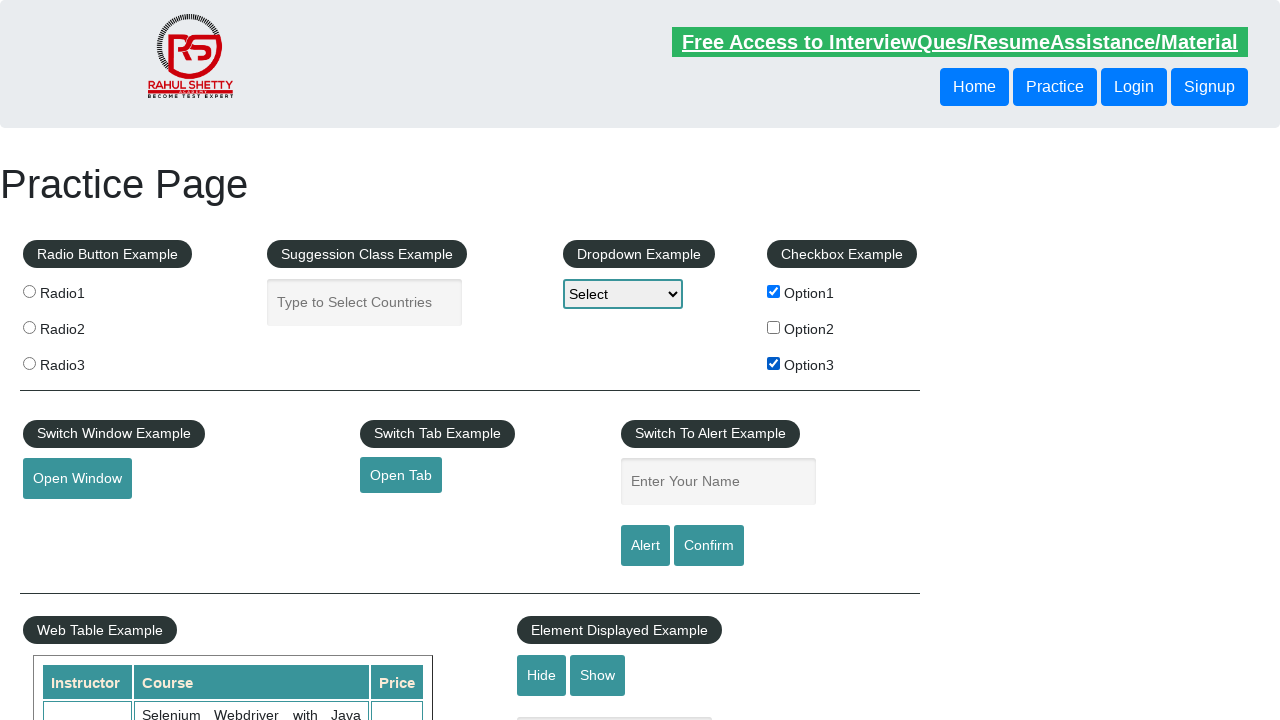

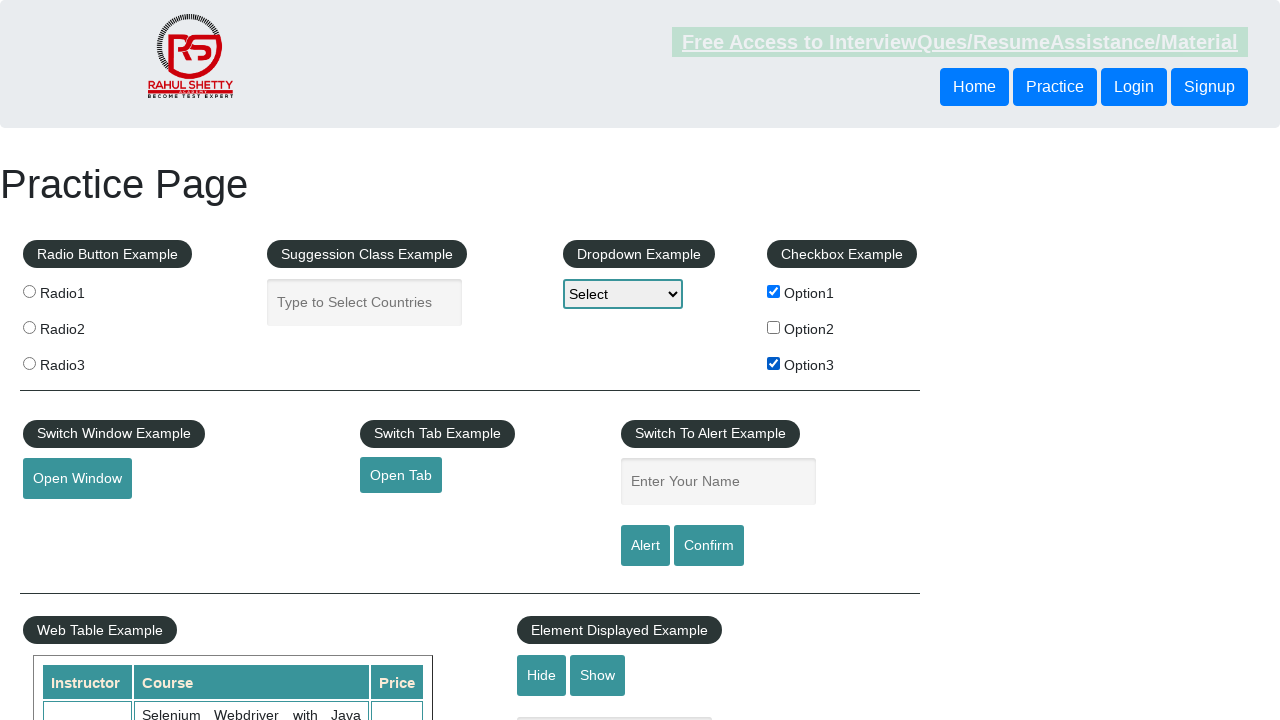